Tests drag and drop functionality by dragging an element to a droppable target and verifying the drop was successful by checking the text changes to "Dropped!" and the background color changes.

Starting URL: https://demoqa.com/droppable

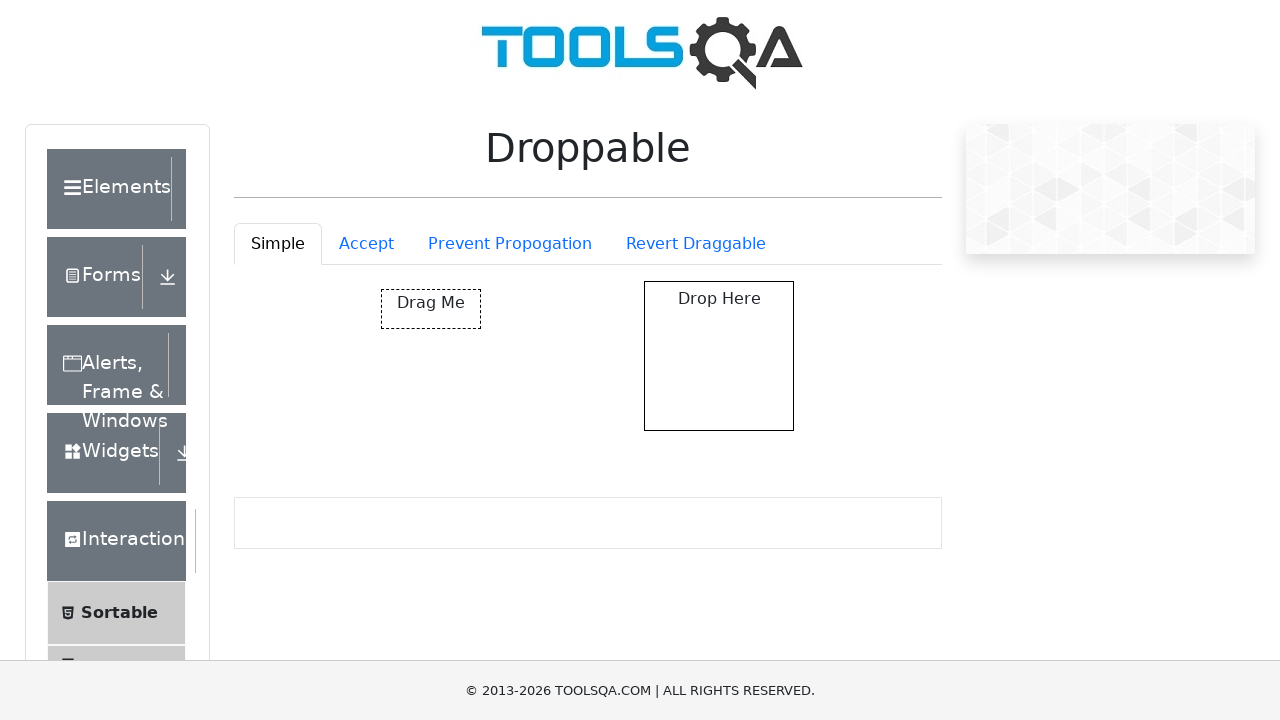

Dragged the draggable element to the droppable target at (719, 356)
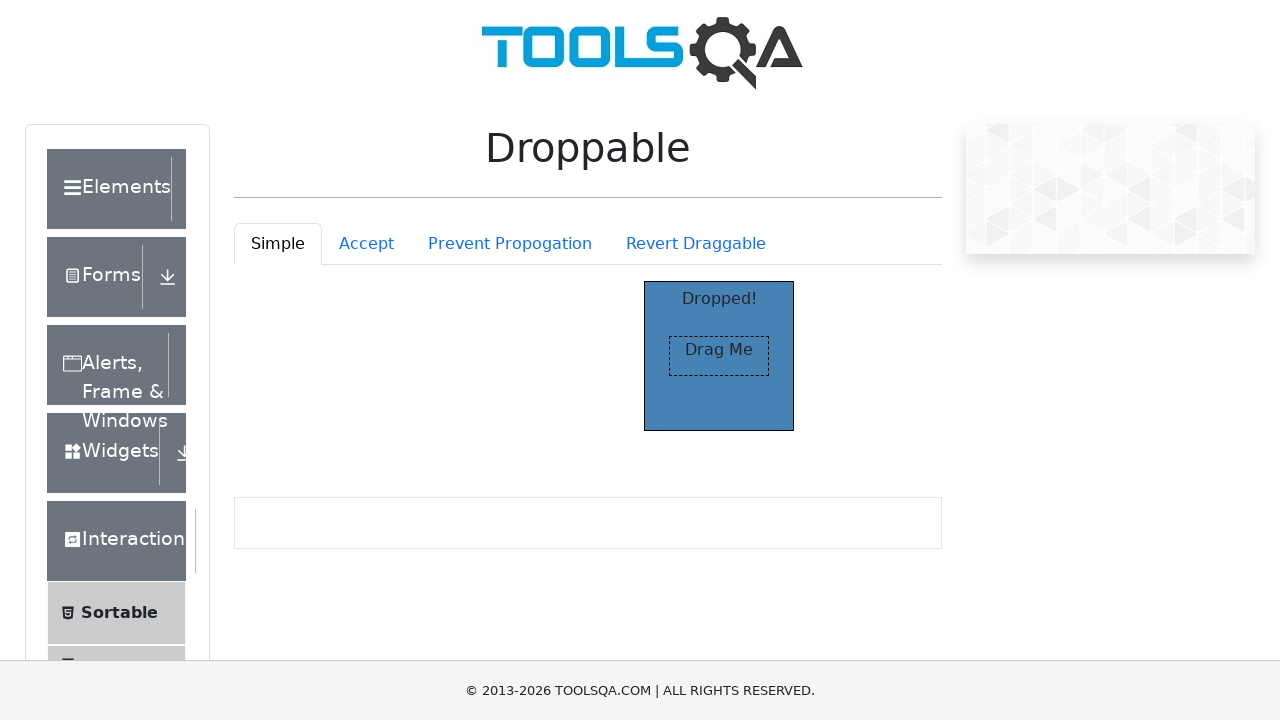

Verified that the droppable element text changed to 'Dropped!'
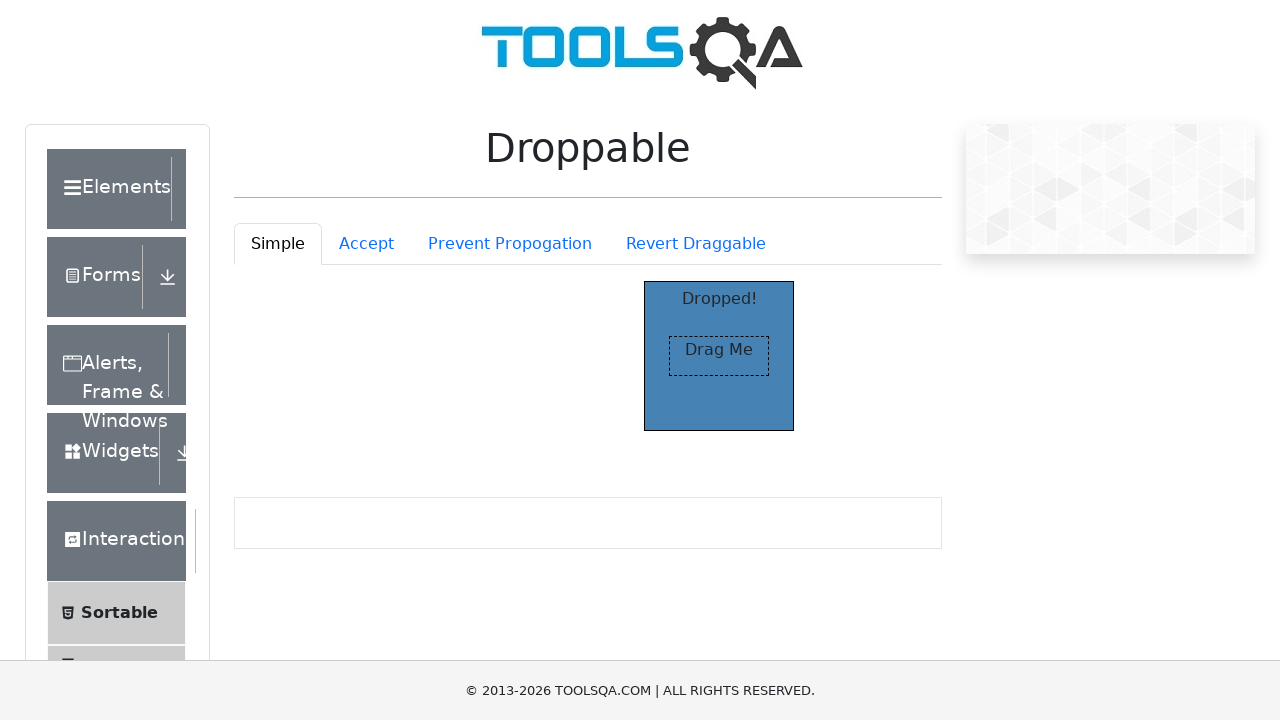

Verified that the droppable element background color changed to rgb(70, 130, 180)
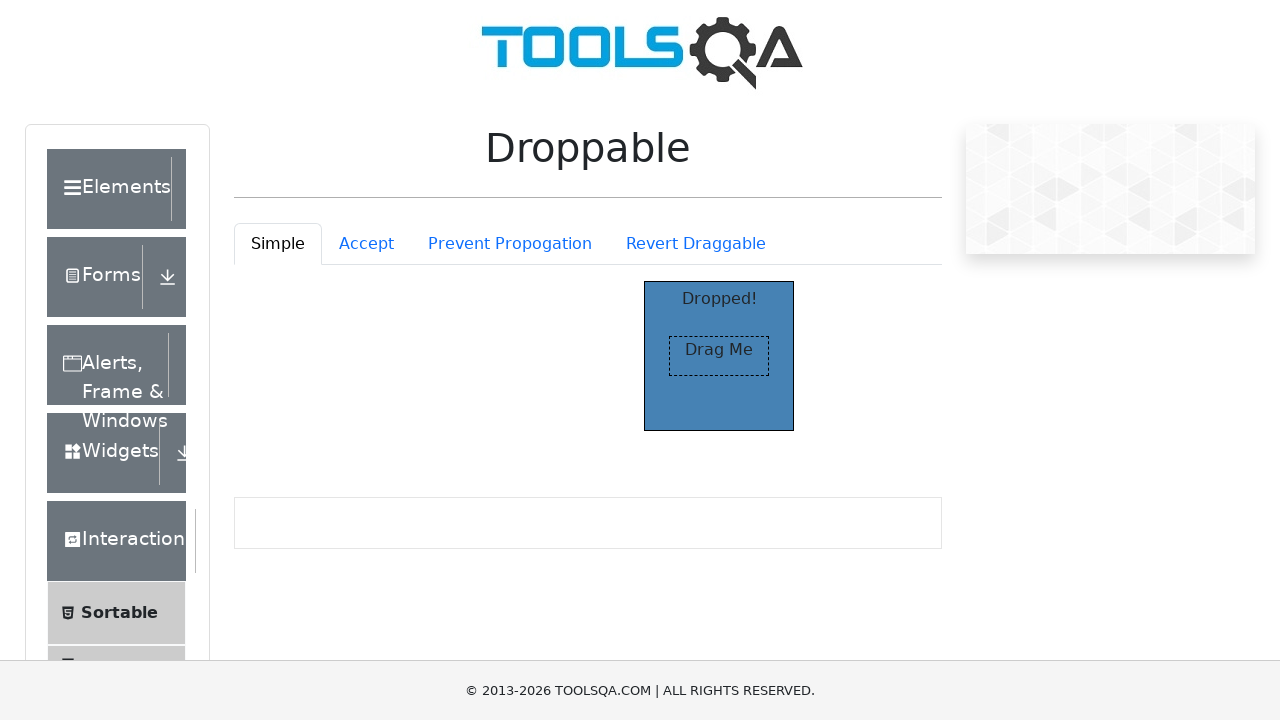

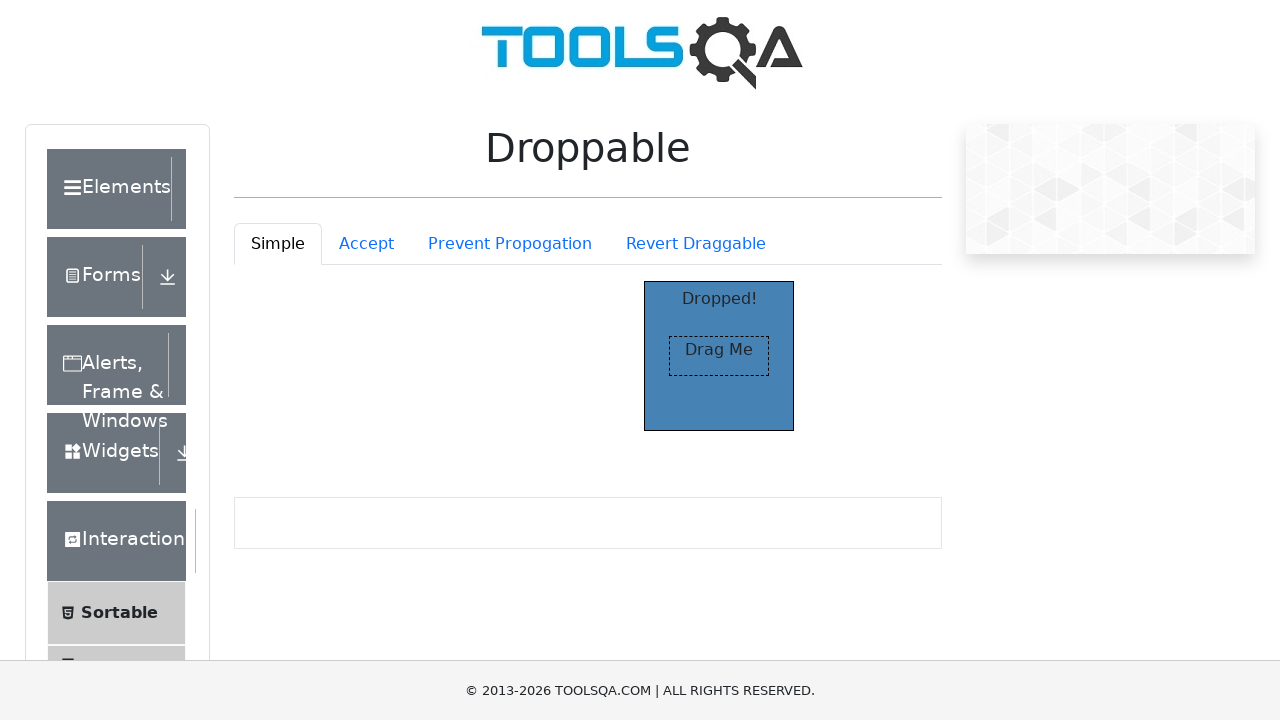